Tests that todo data persists after page reload

Starting URL: https://demo.playwright.dev/todomvc

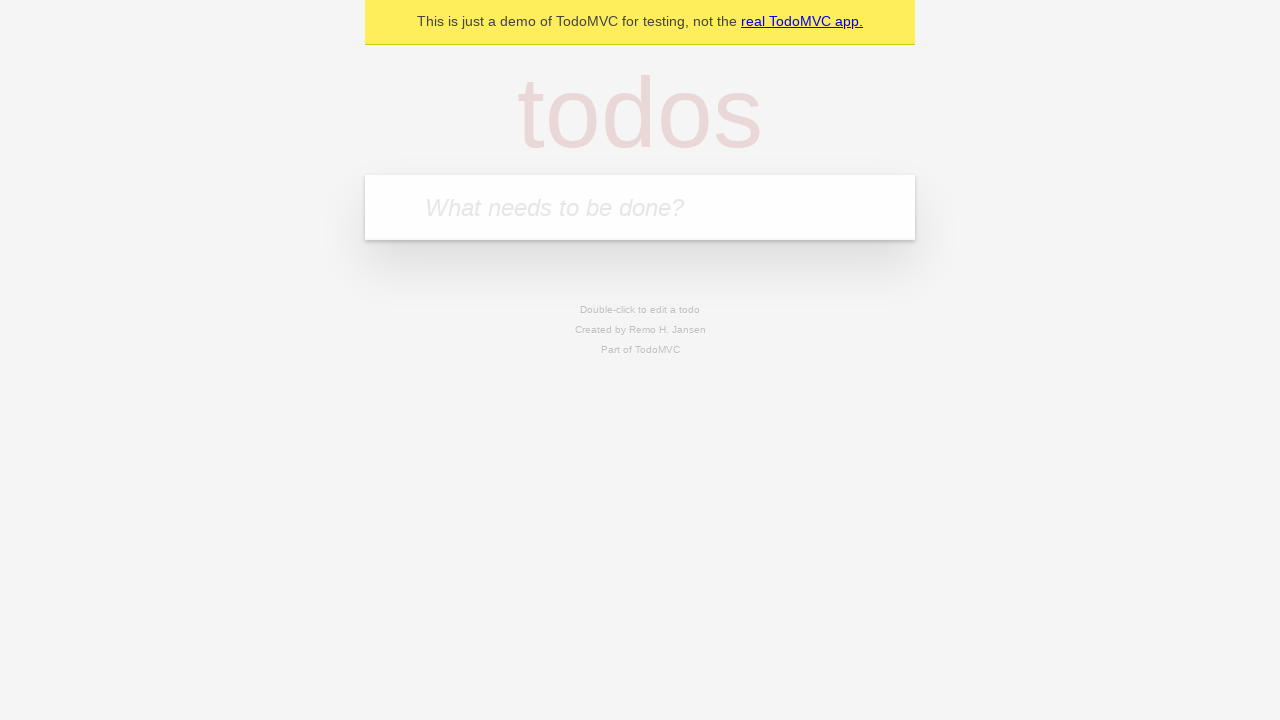

Filled todo input with 'buy some cheese' on internal:attr=[placeholder="What needs to be done?"i]
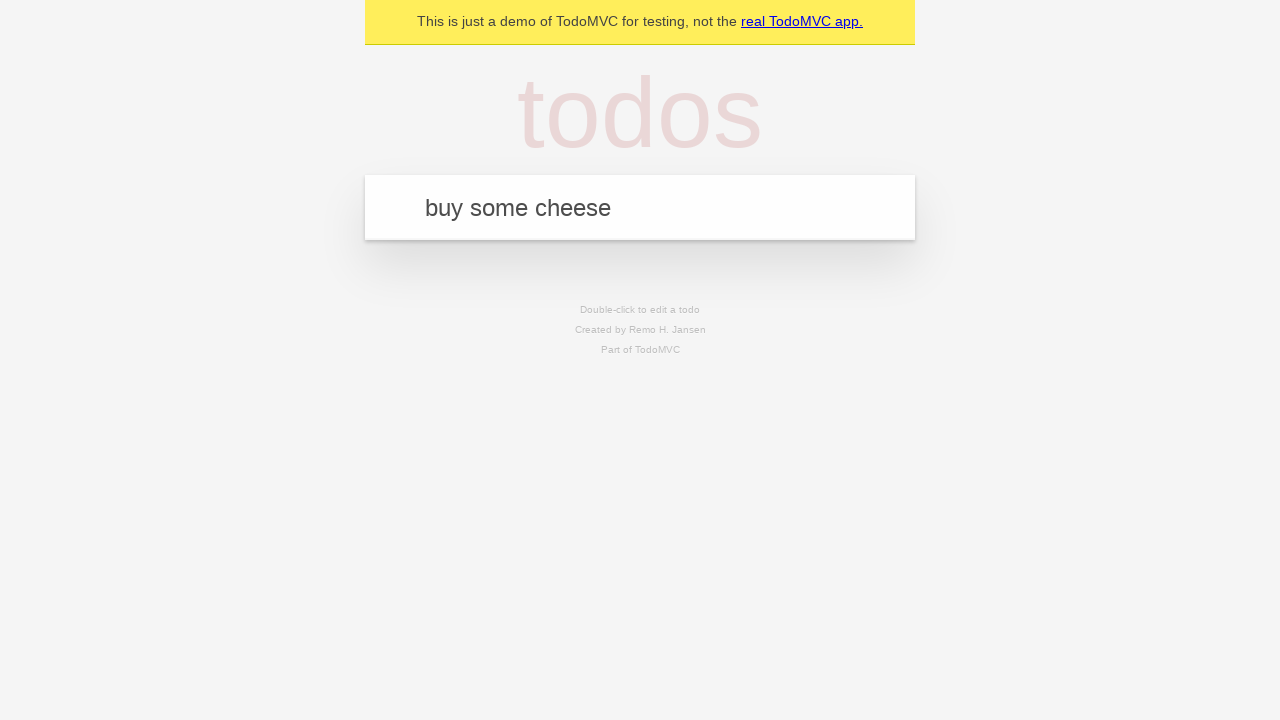

Pressed Enter to create first todo on internal:attr=[placeholder="What needs to be done?"i]
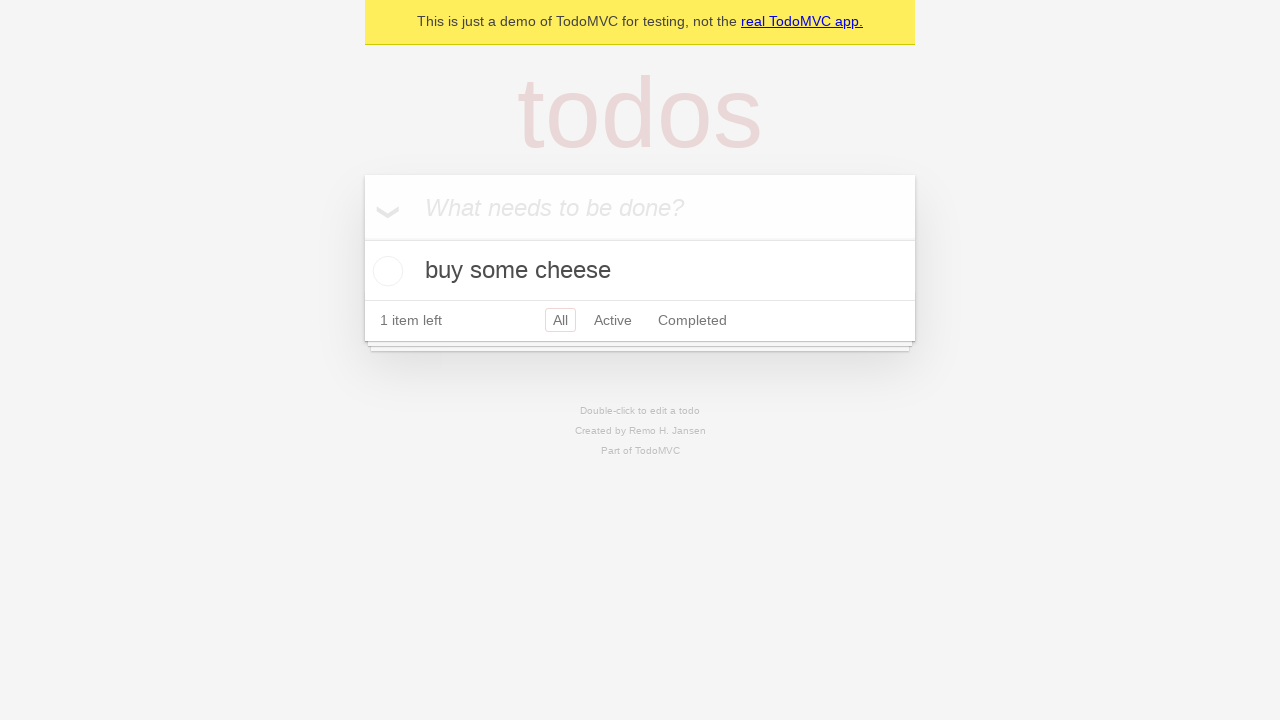

Filled todo input with 'feed the cat' on internal:attr=[placeholder="What needs to be done?"i]
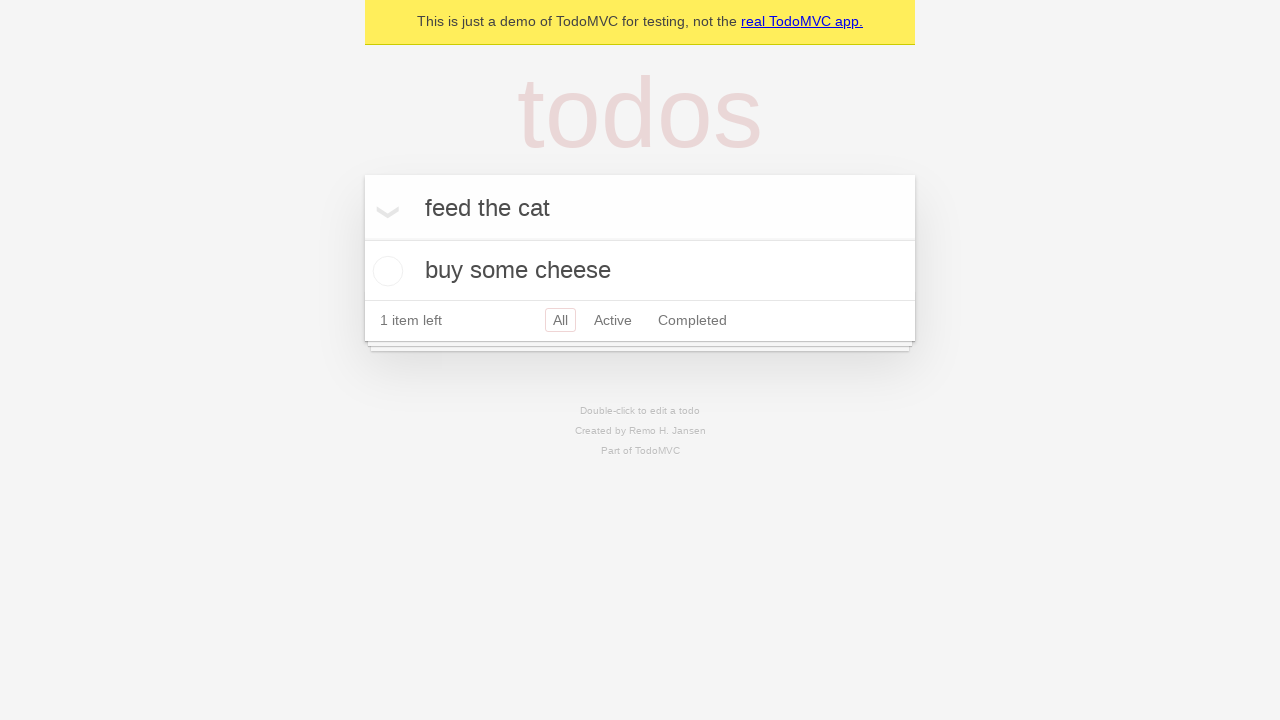

Pressed Enter to create second todo on internal:attr=[placeholder="What needs to be done?"i]
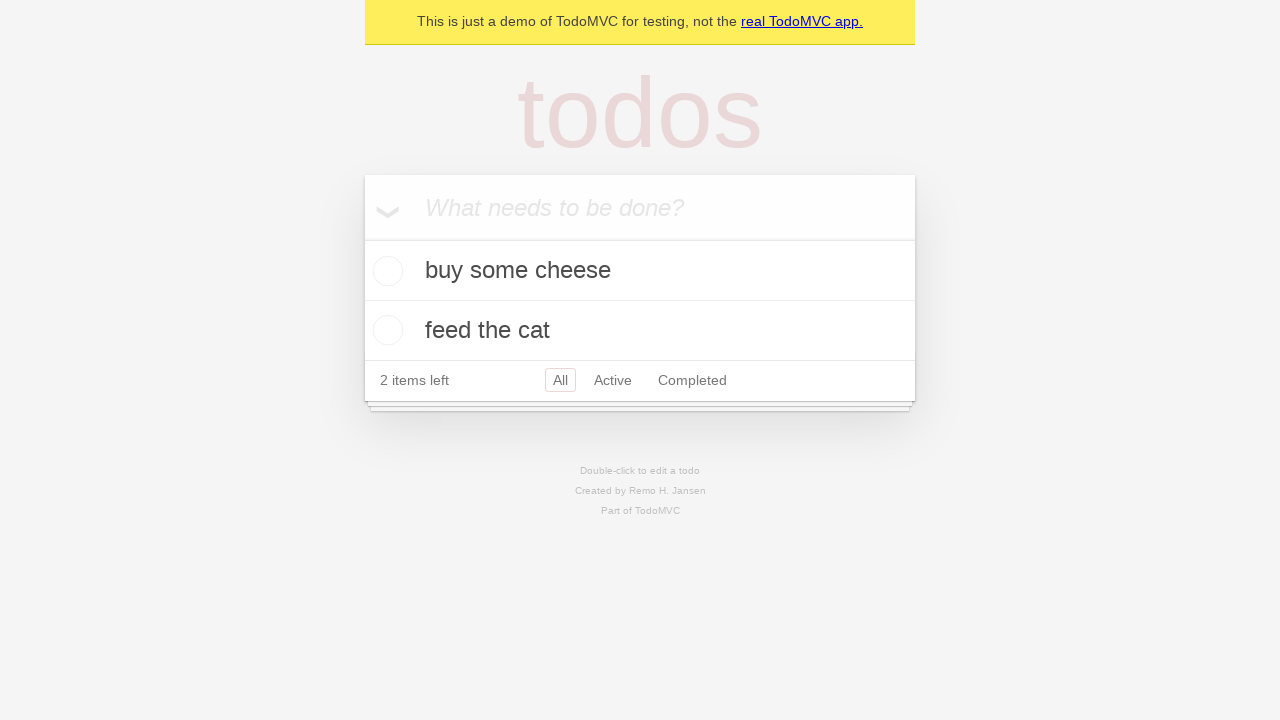

Checked the first todo item at (385, 271) on internal:testid=[data-testid="todo-item"s] >> nth=0 >> internal:role=checkbox
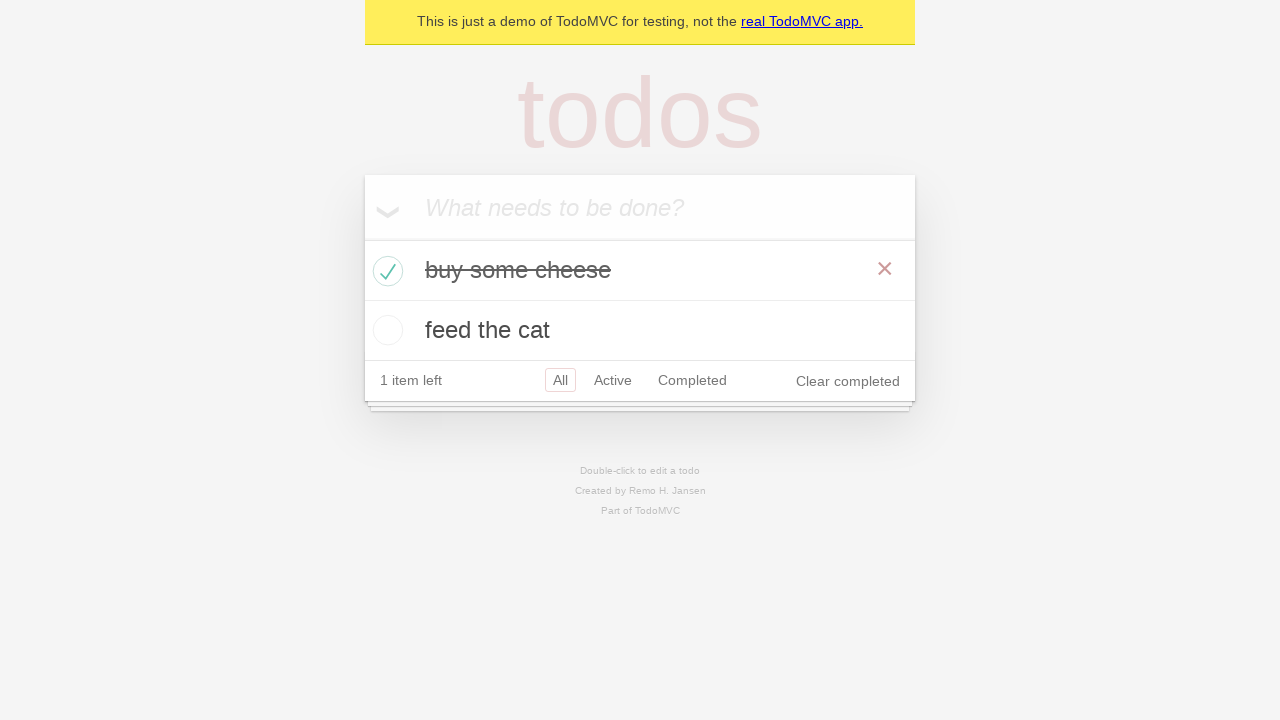

Reloaded the page to test data persistence
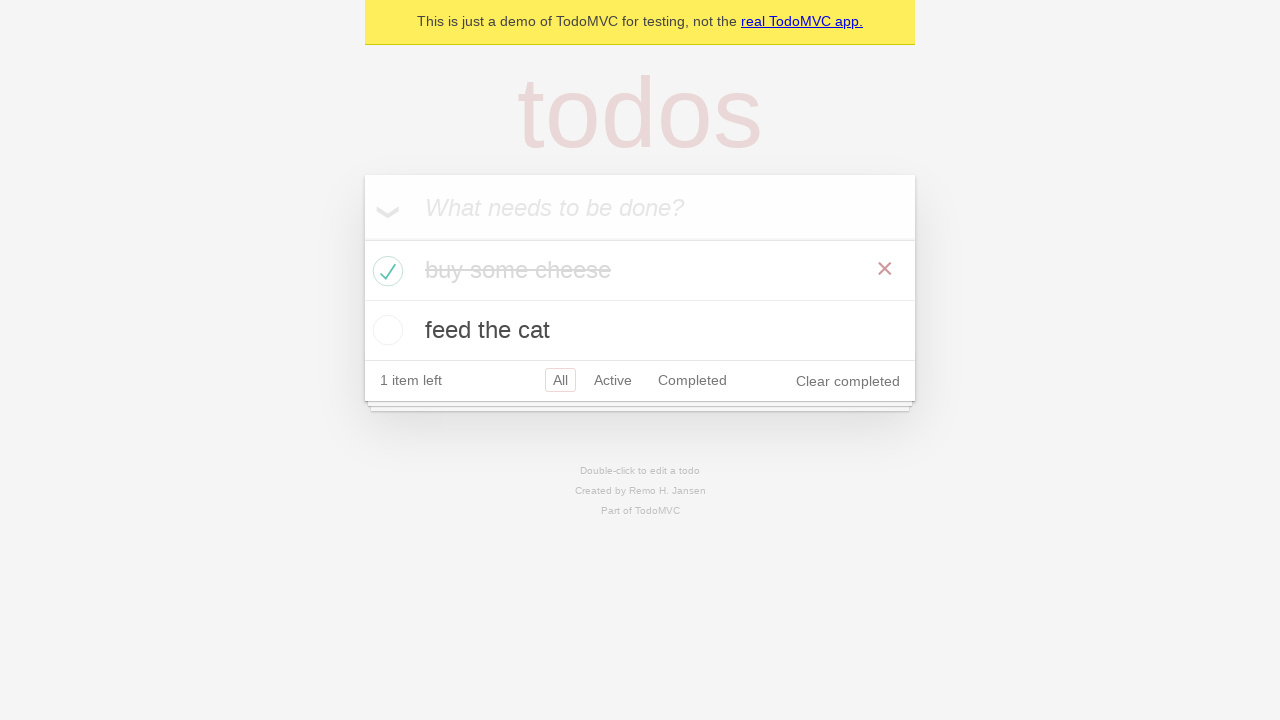

Verified todo items are still present after reload
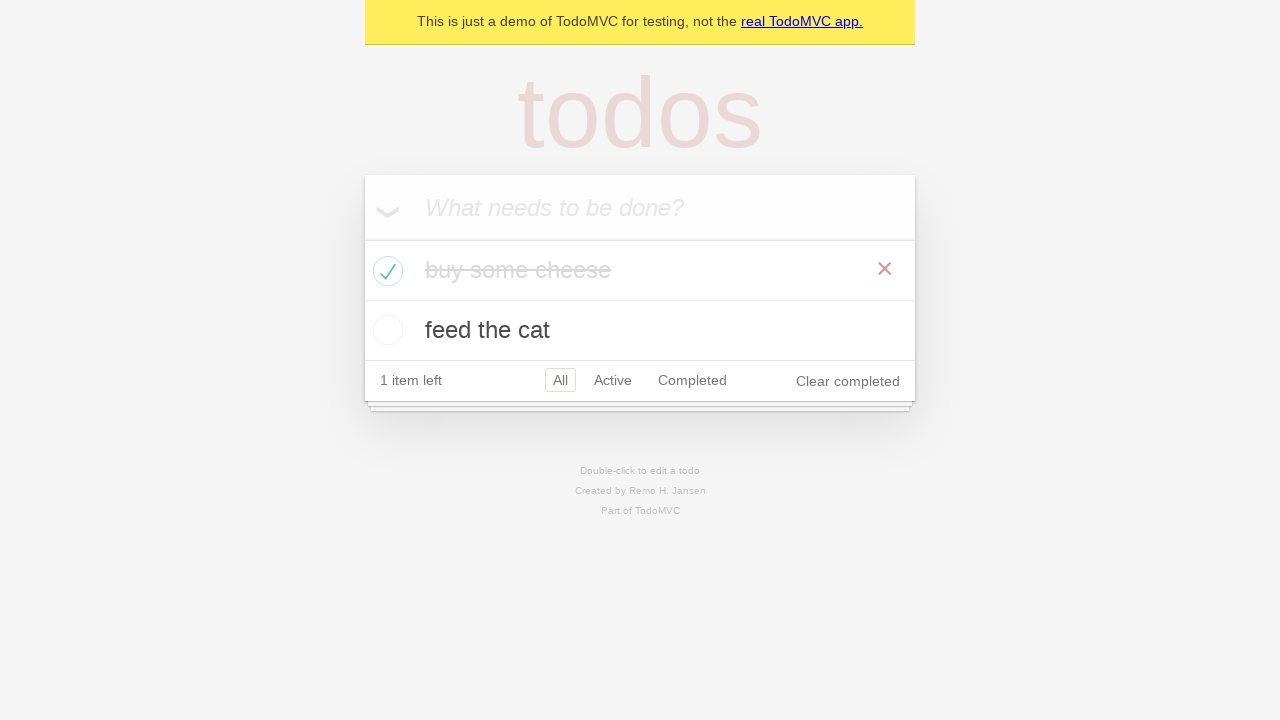

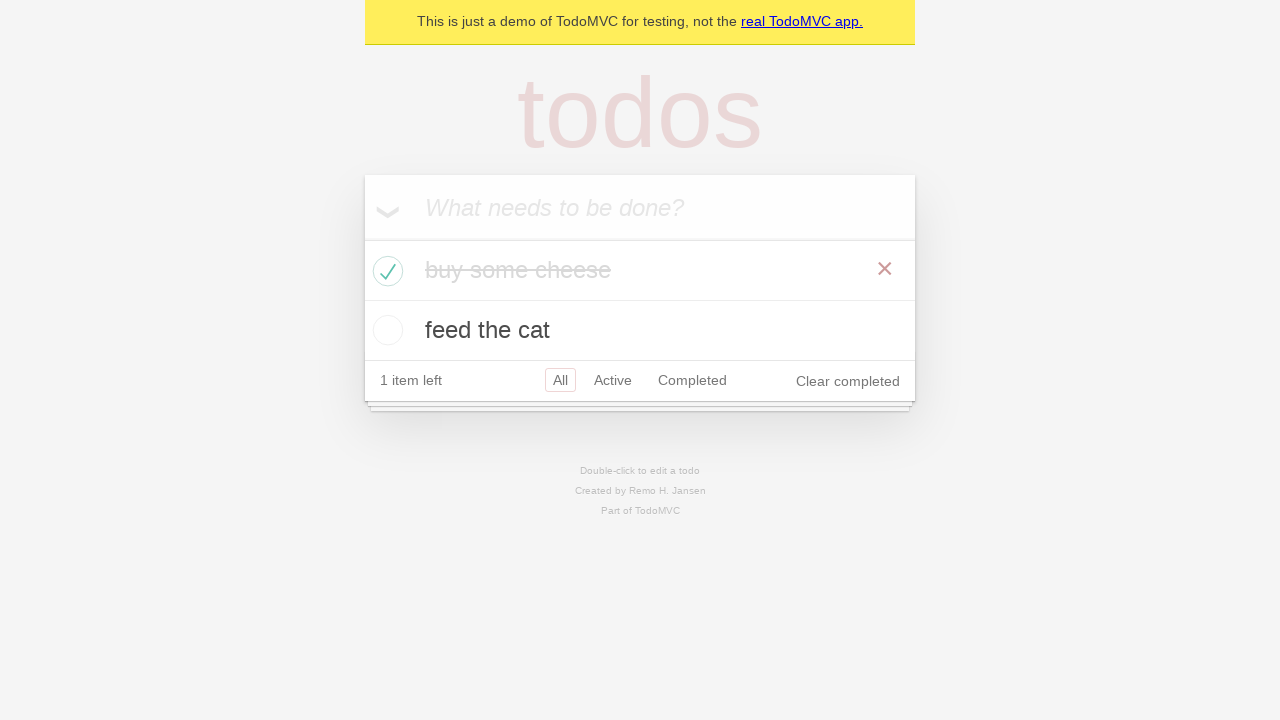